Tests various element selection methods and basic interactions on a demo page, including finding elements by ID, name, class name, tag name, and link text, and performing actions like clicking and typing

Starting URL: https://testeroprogramowania.github.io/selenium/basics.html

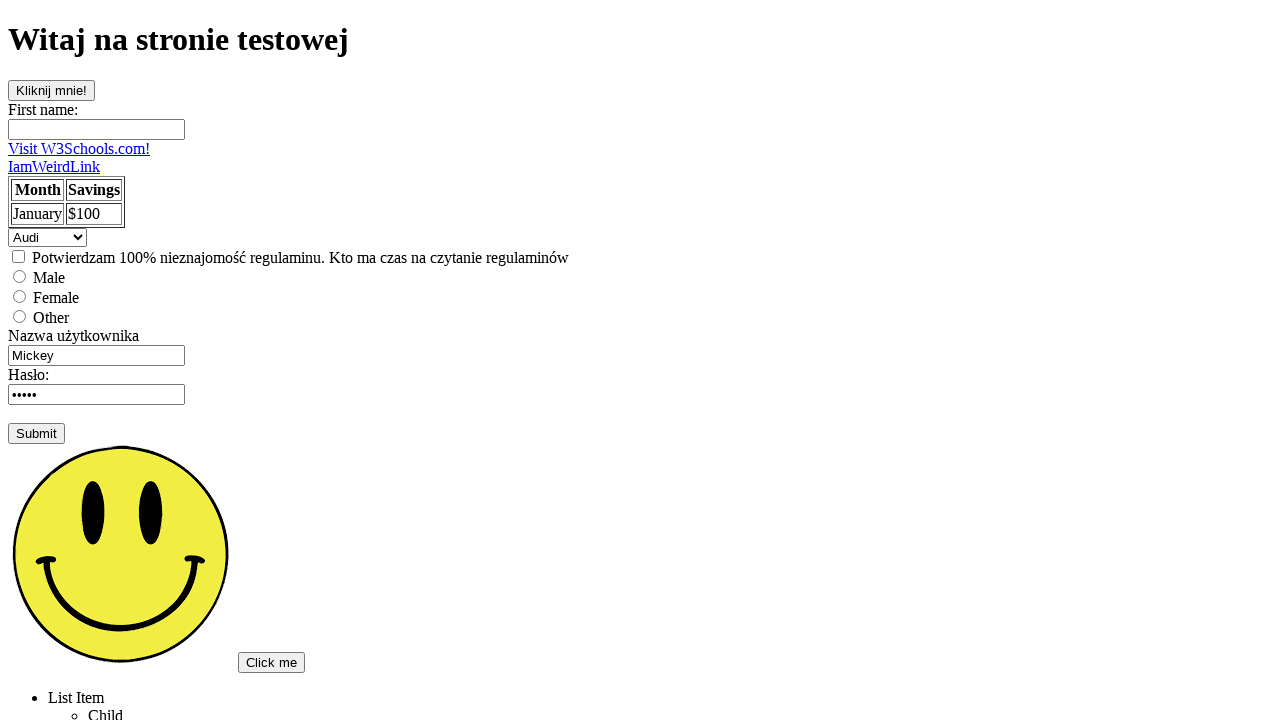

Filled fname input field with 'tekst' on input[name='fname']
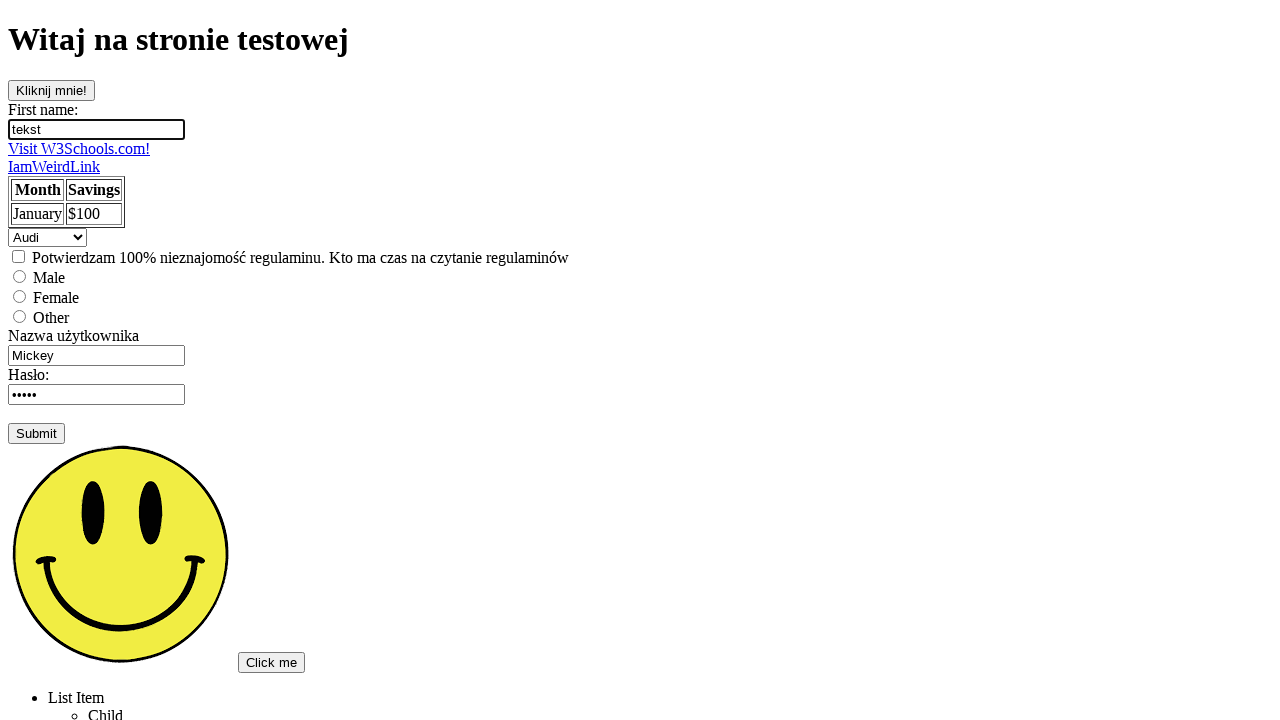

Pressed Enter key in fname input field on input[name='fname']
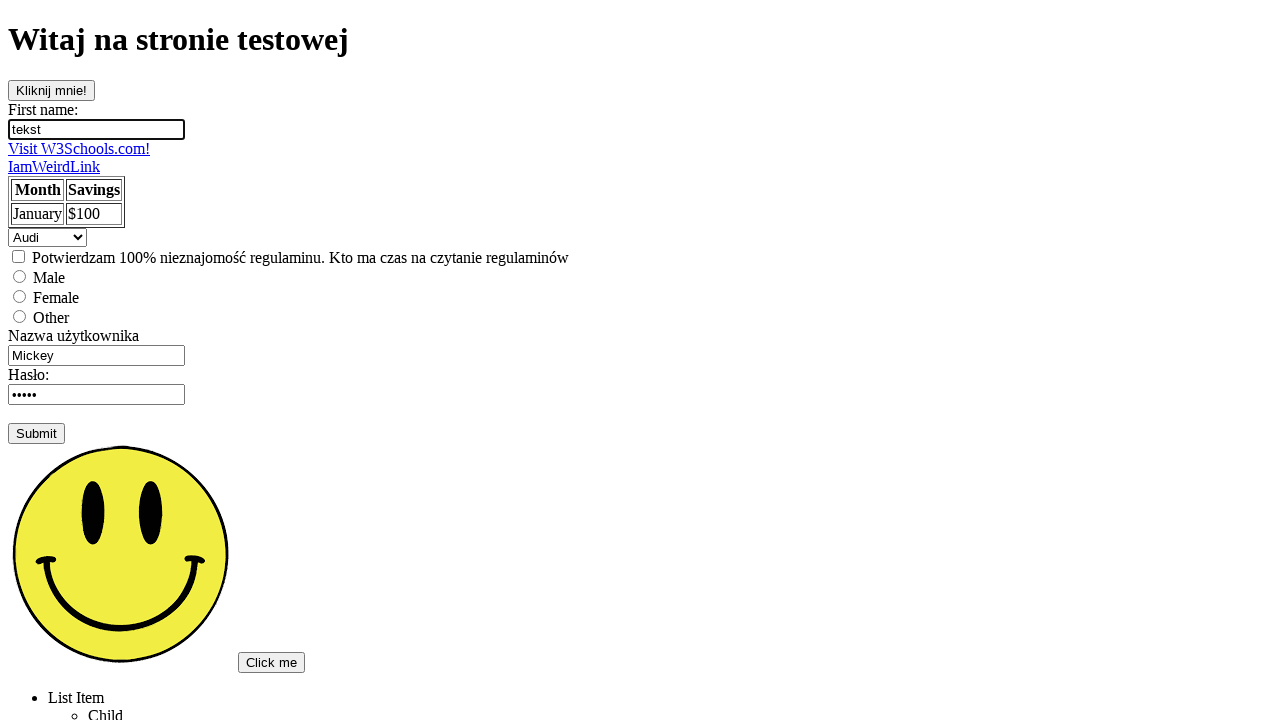

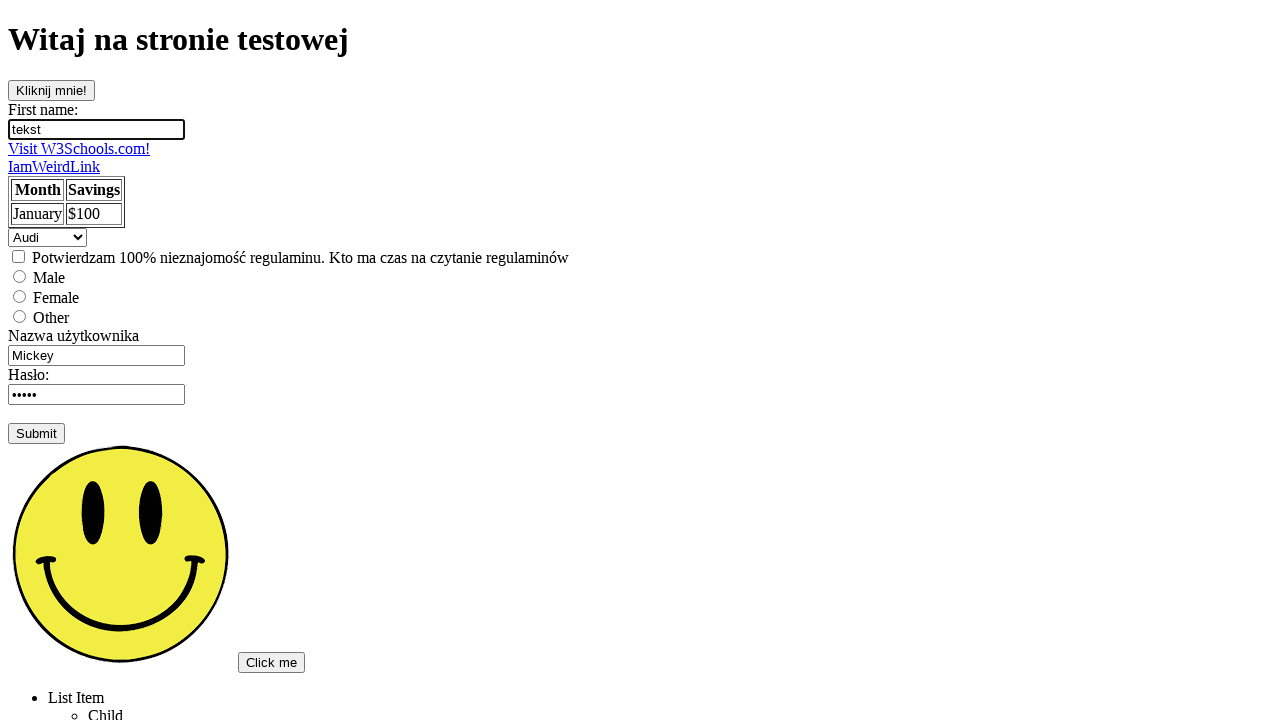